Tests form validation by attempting to register without filling any fields and verifying the error message

Starting URL: https://automationpratice.com.br/register

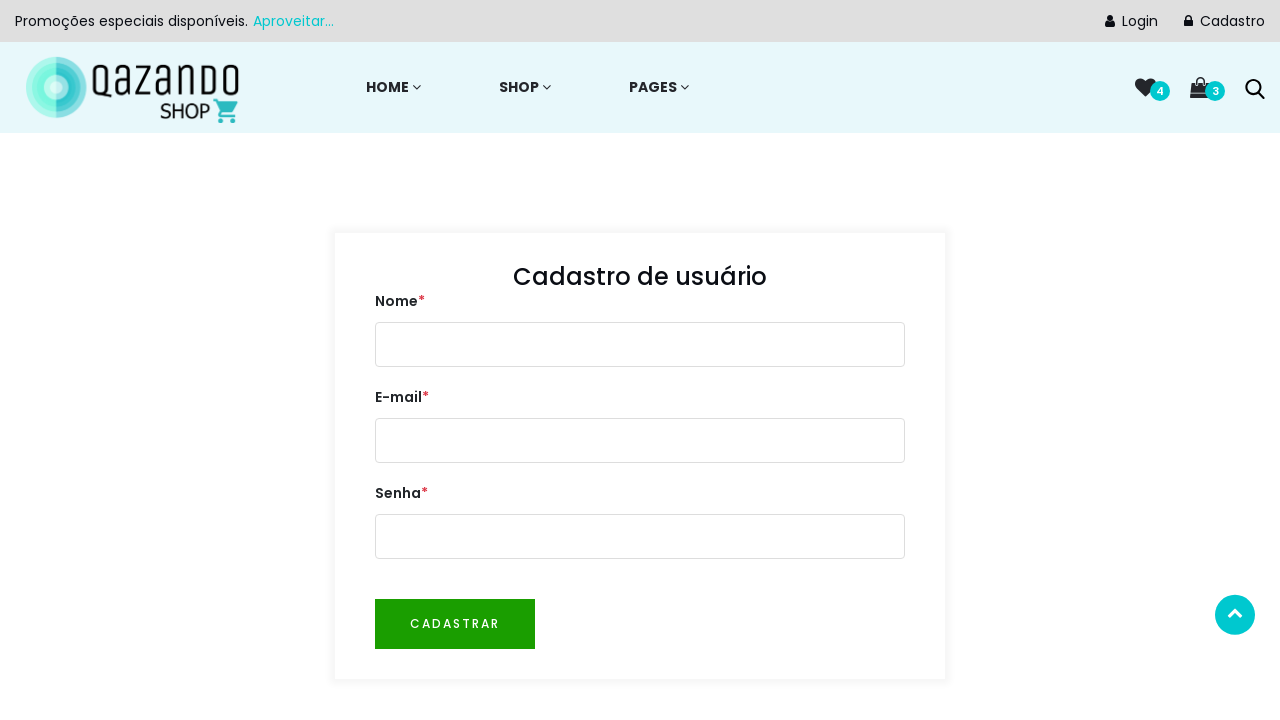

Navigated to registration page
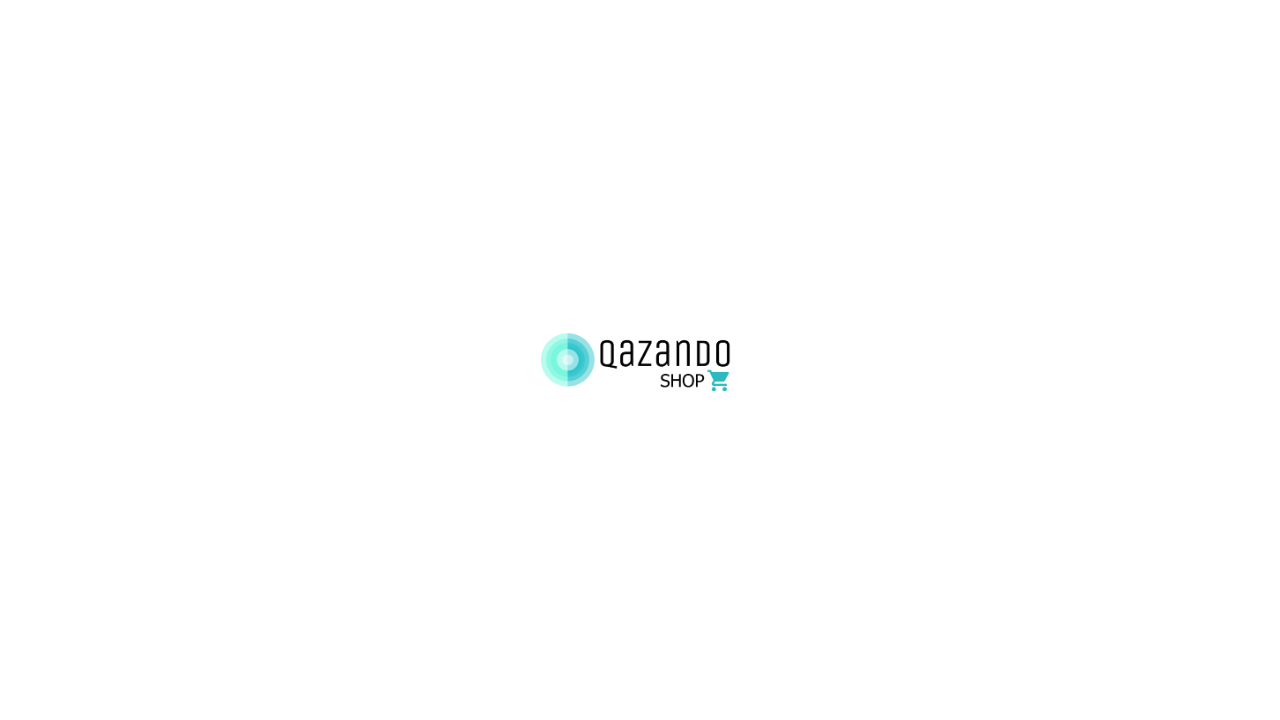

Register button is visible
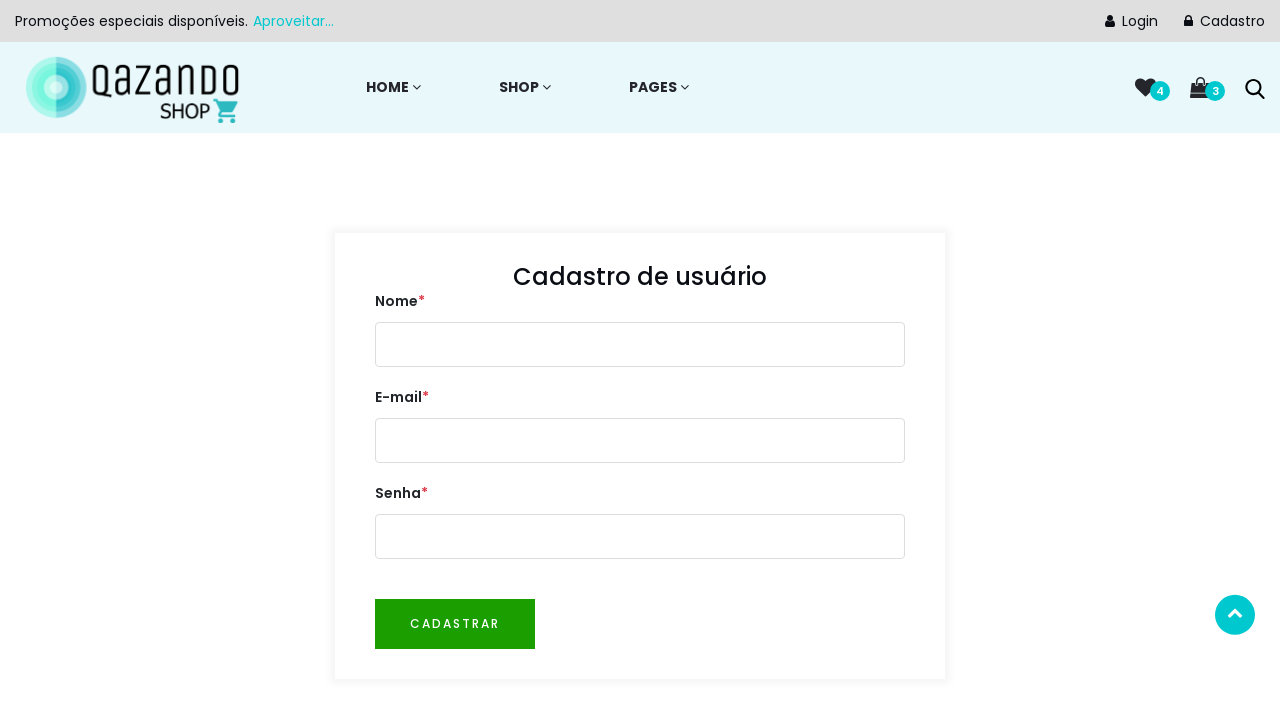

Clicked register button without filling any fields at (455, 624) on #btnRegister
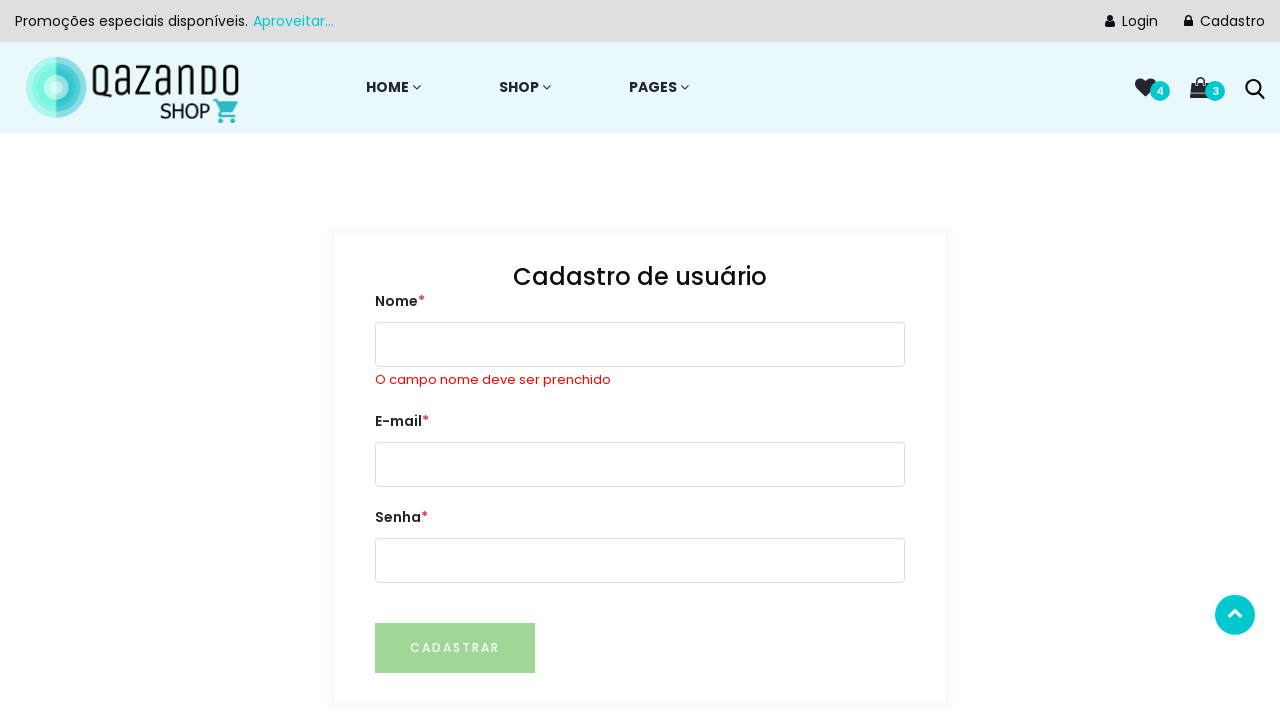

Error message for first name field appeared
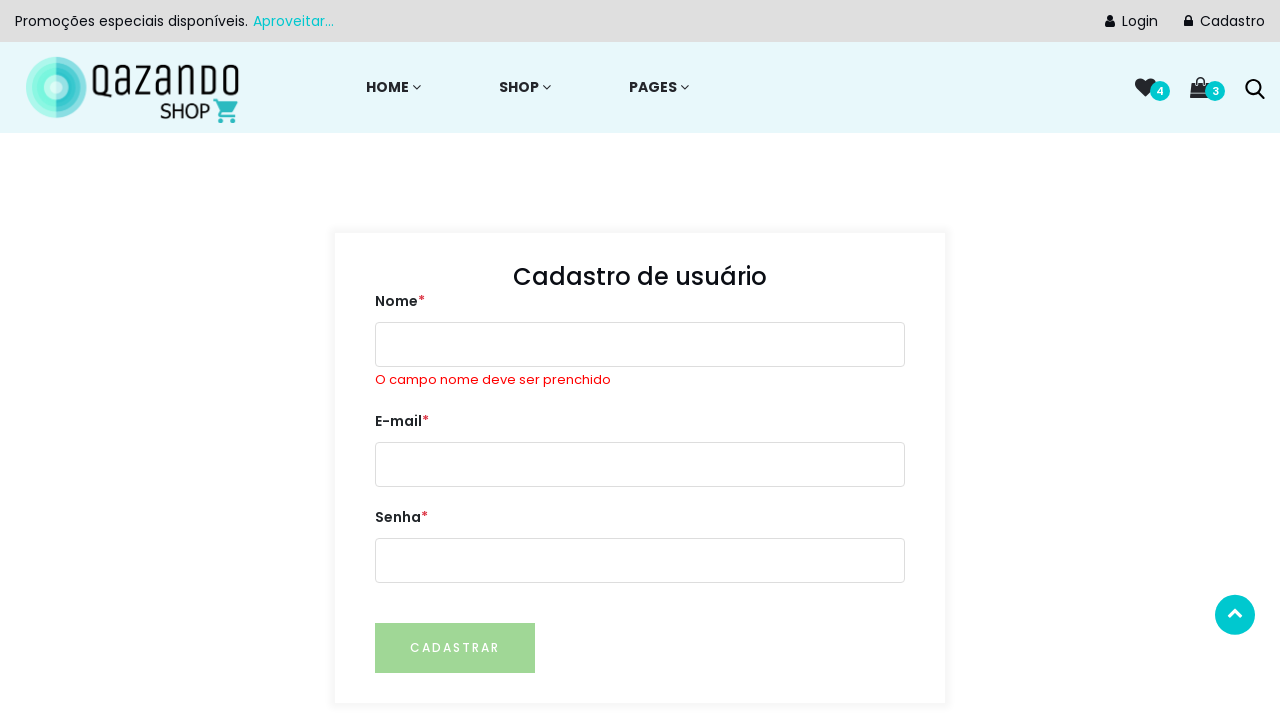

Retrieved error message text
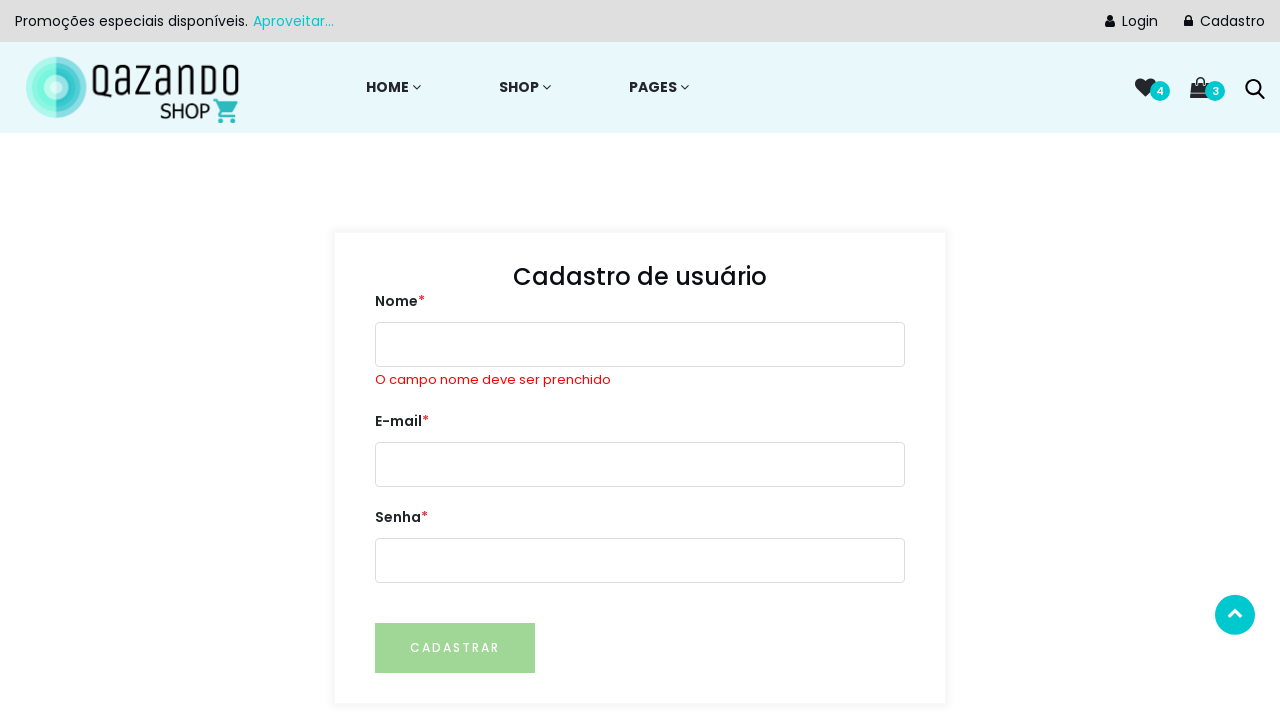

Verified error message matches expected validation text
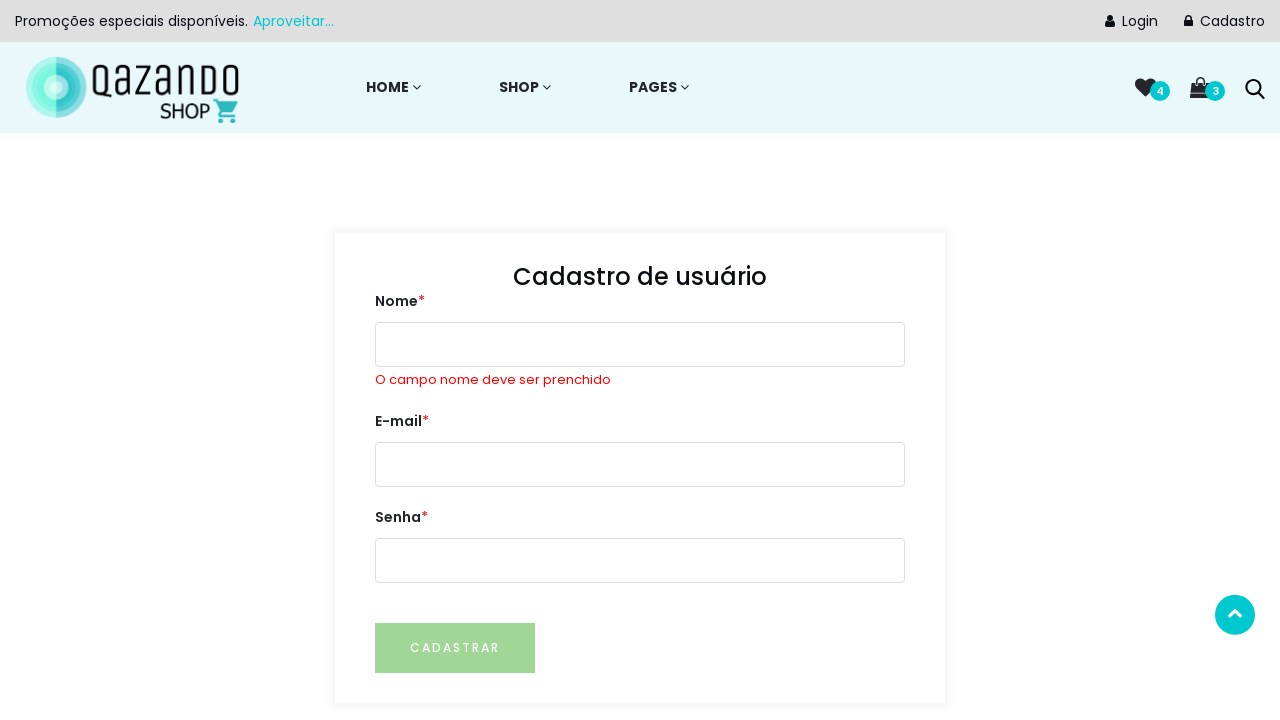

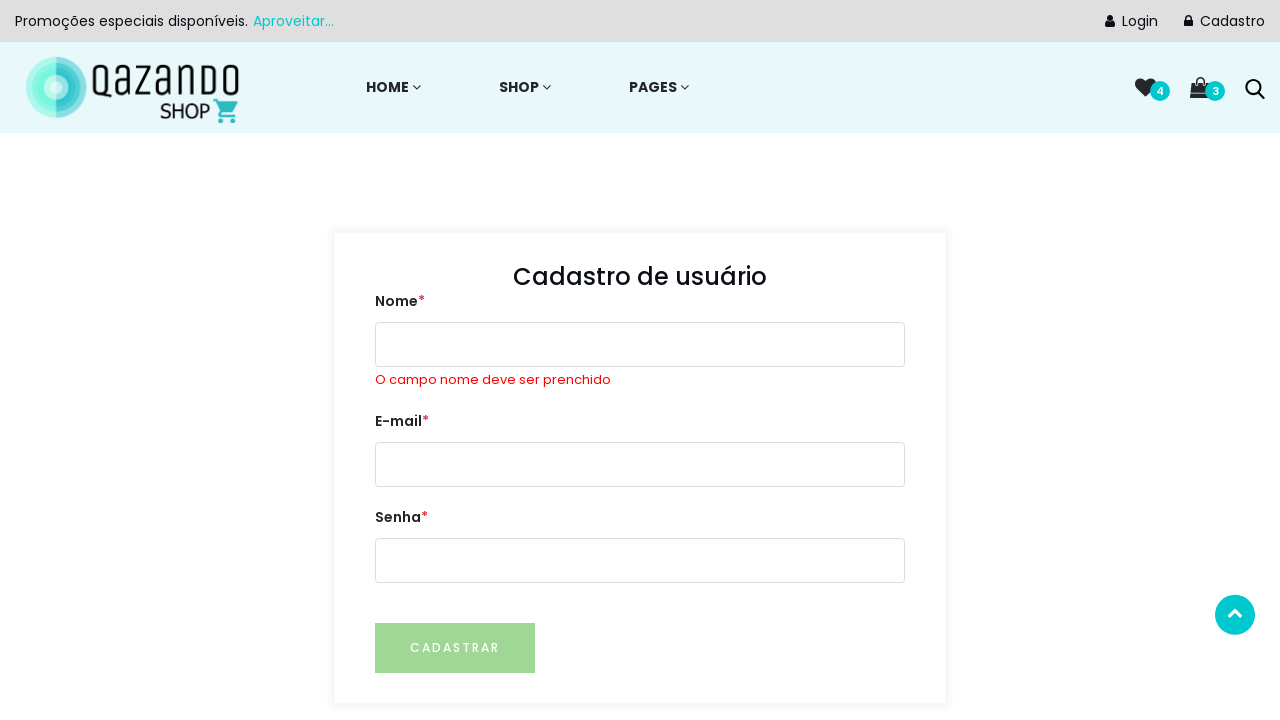